Tests filling a first name field in a form within the W3Schools "Try It" editor iframe demonstration page

Starting URL: https://www.w3schools.com/html/tryit.asp?filename=tryhtml_form_submit

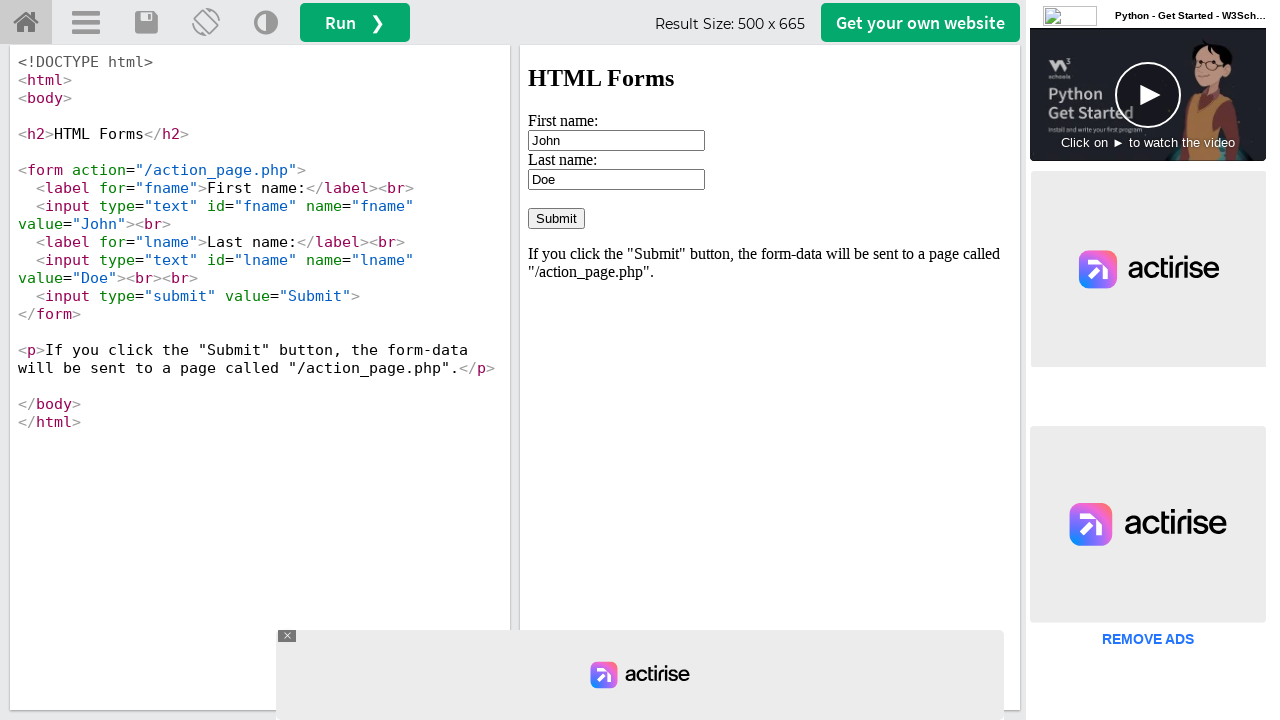

Waited for iframe#iframeResult to load
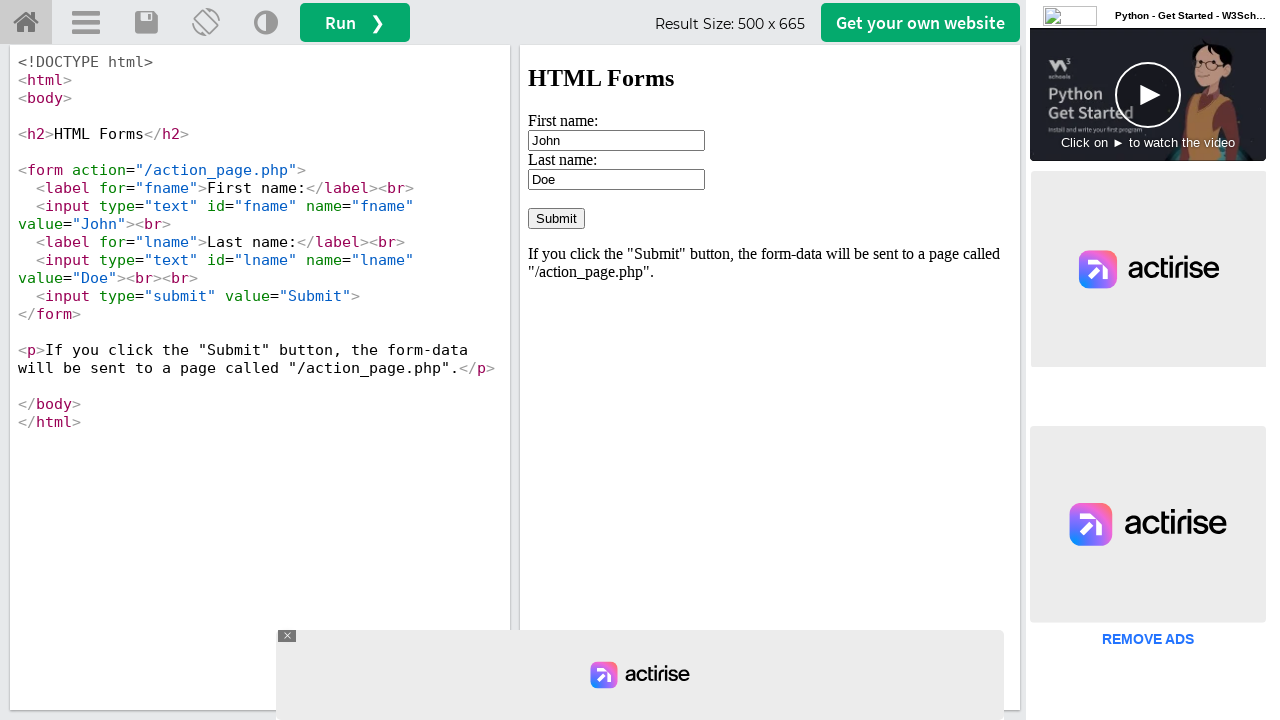

Located iframe#iframeResult
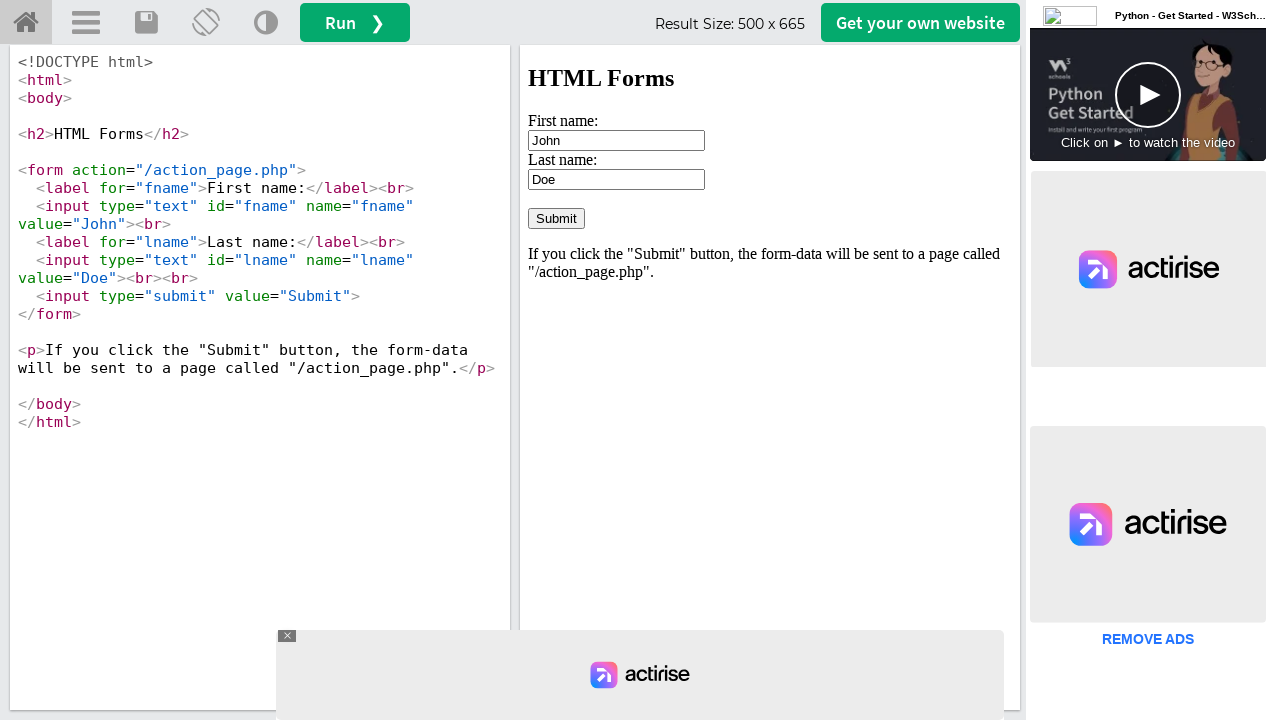

Filled first name field with 'Emrah' on iframe#iframeResult >> internal:control=enter-frame >> #fname
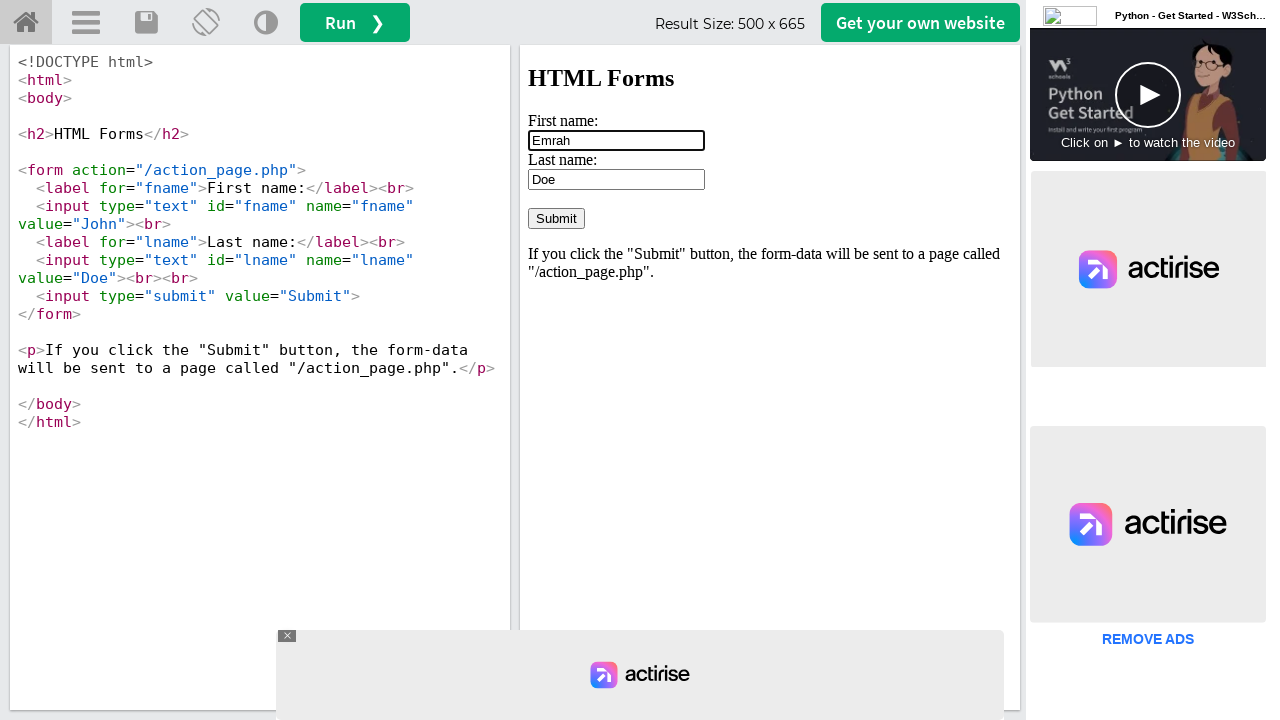

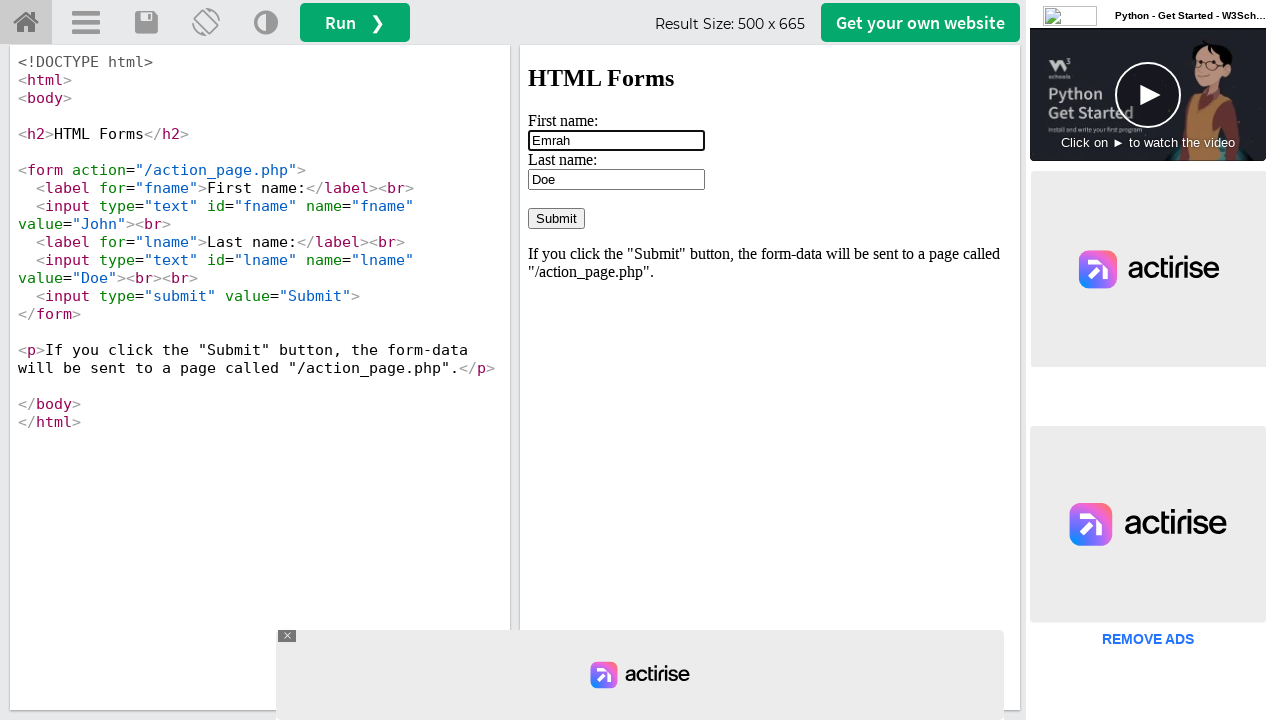